Tests text box form by filling full name, email, current address, and permanent address fields, then submits the form

Starting URL: https://demoqa.com/text-box

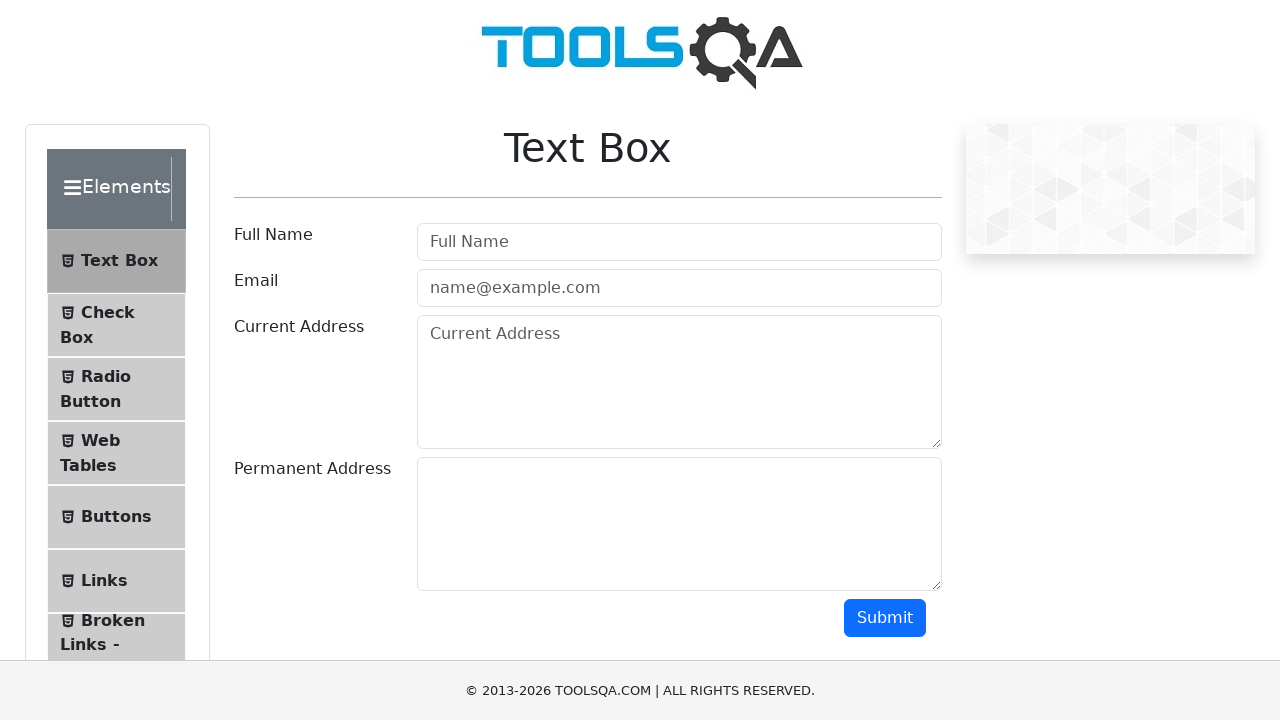

Filled full name field with 'Carlos Martinez' on #userName
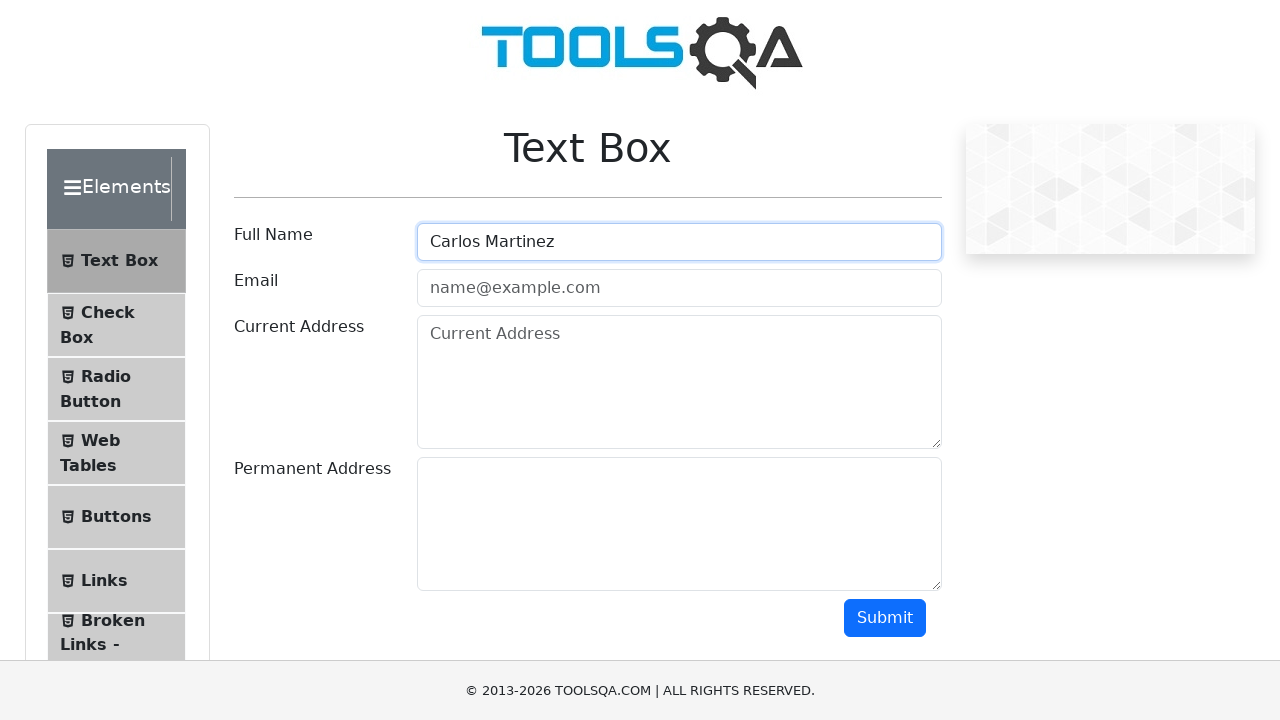

Filled email field with 'carlos.martinez@example.com' on #userEmail
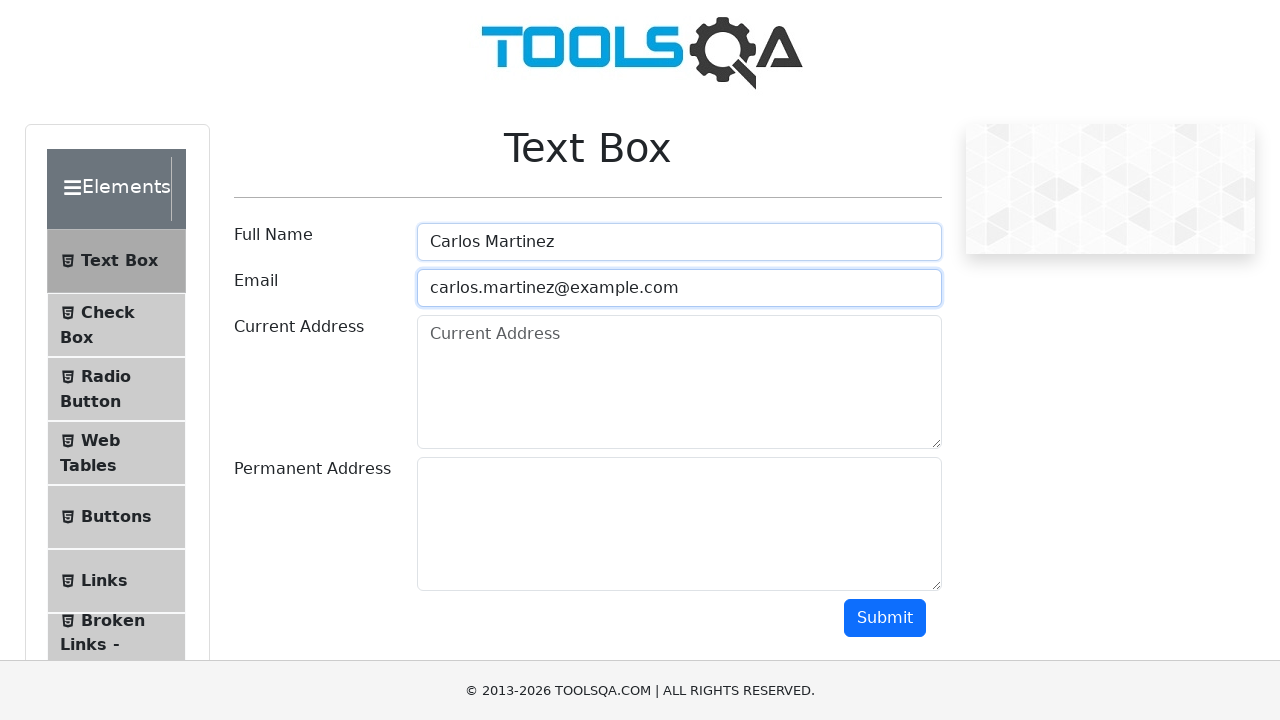

Filled current address field with '123 Main Street, Apt 4B' on #currentAddress
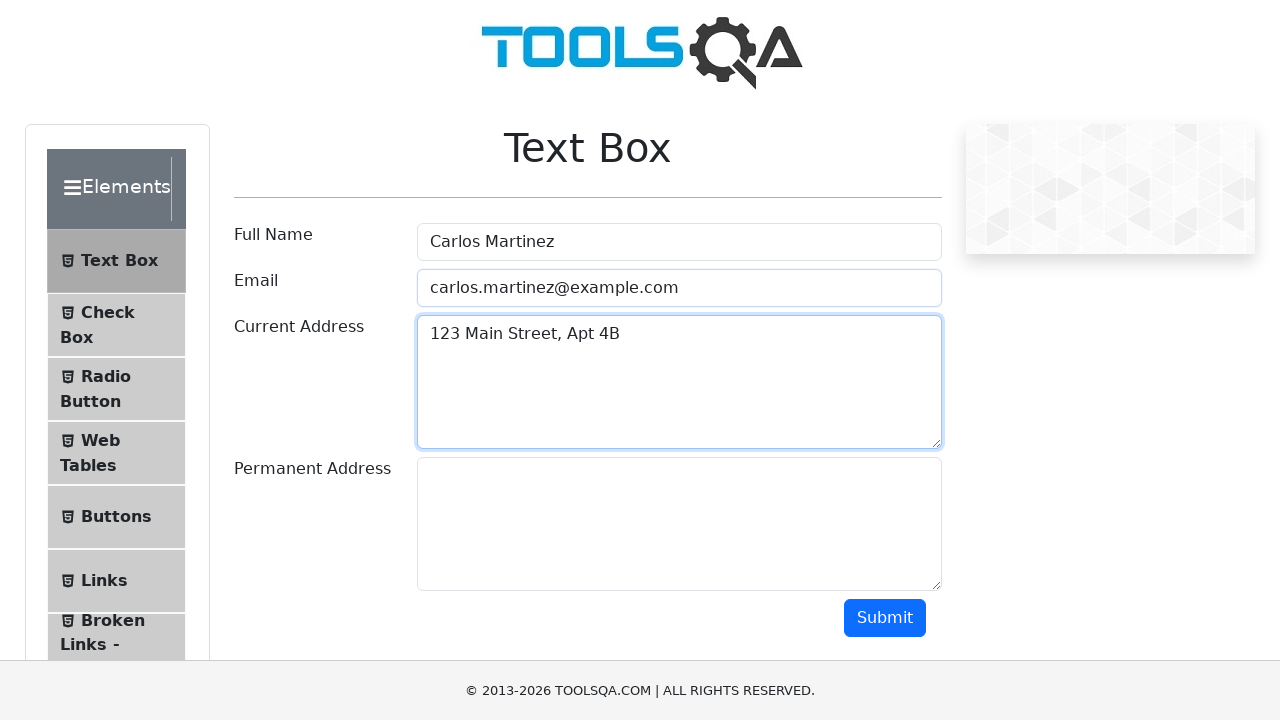

Filled permanent address field with '456 Oak Avenue, Suite 200' on #permanentAddress
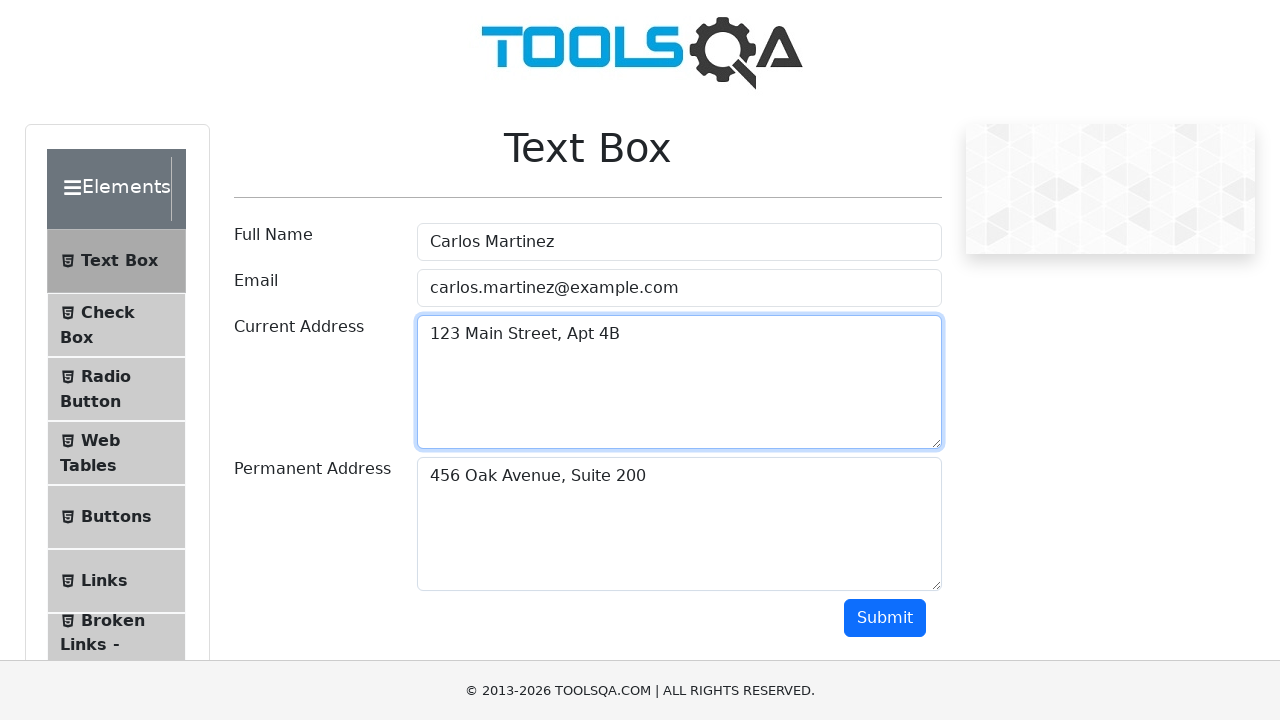

Scrolled down to make submit button visible
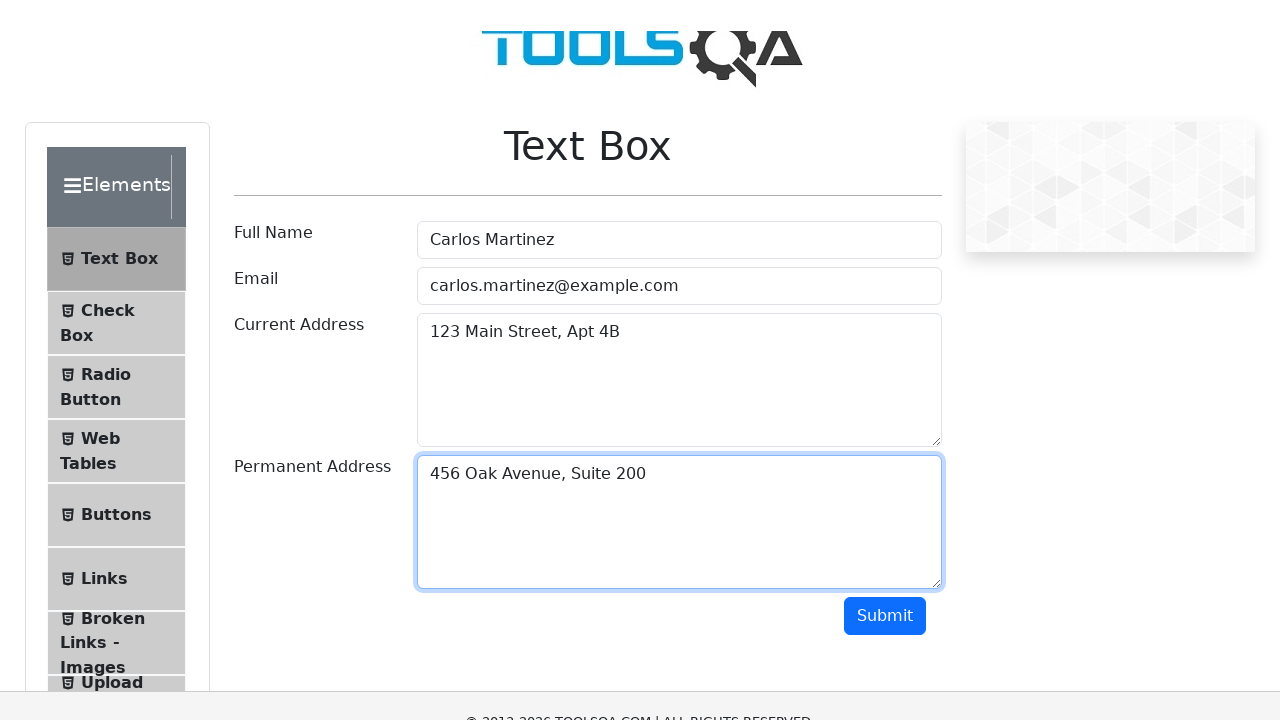

Clicked submit button to submit the form at (885, 338) on #submit
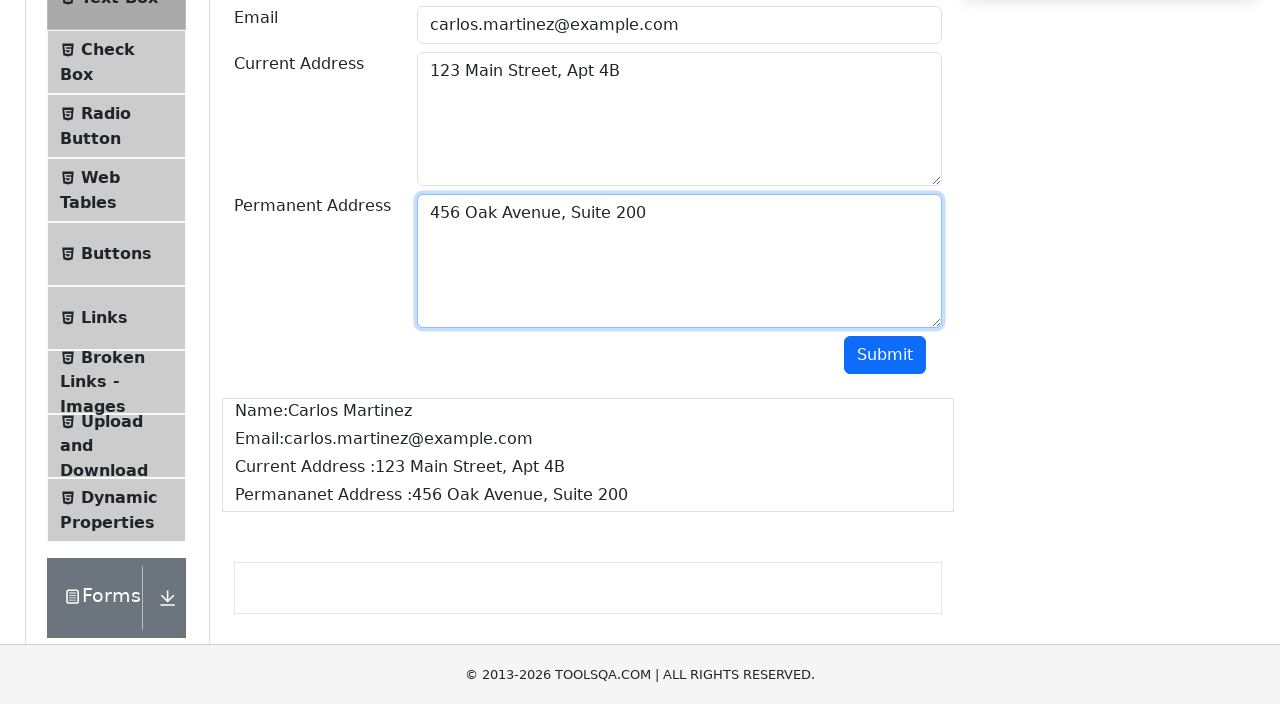

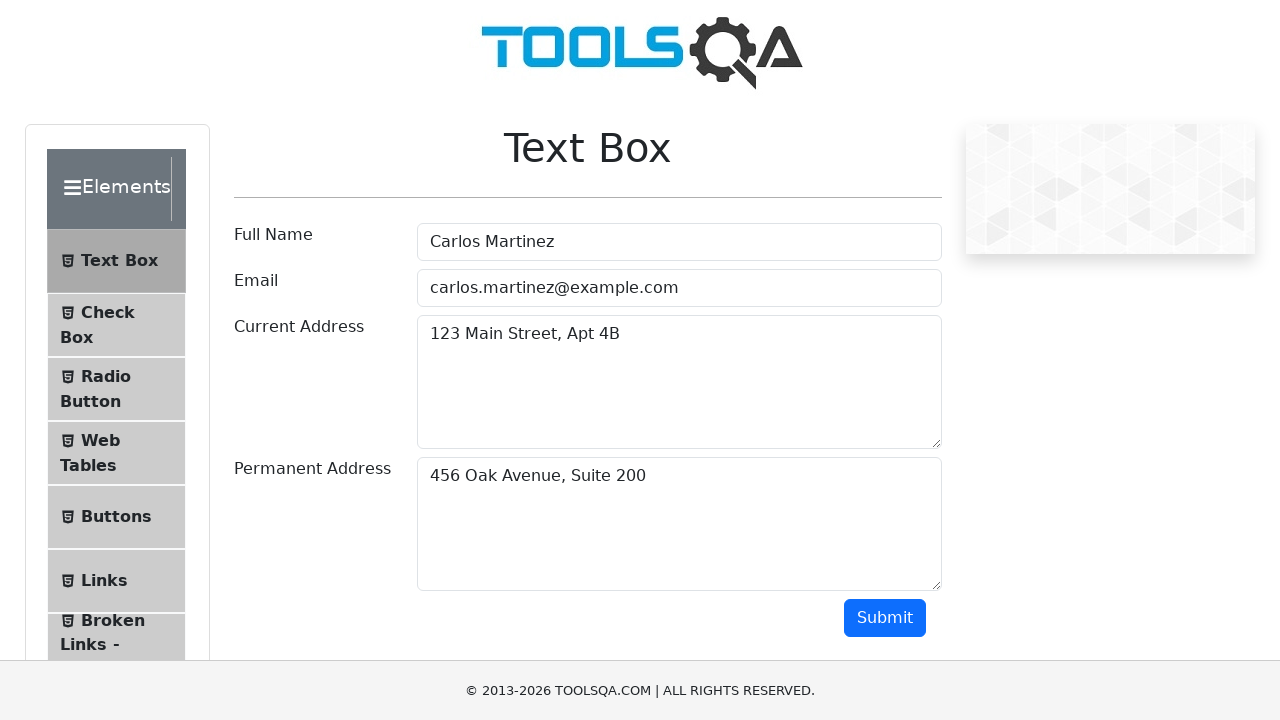